Navigates through pagination controls on a table, clicking through each page to interact with the product table elements

Starting URL: https://testautomationpractice.blogspot.com/

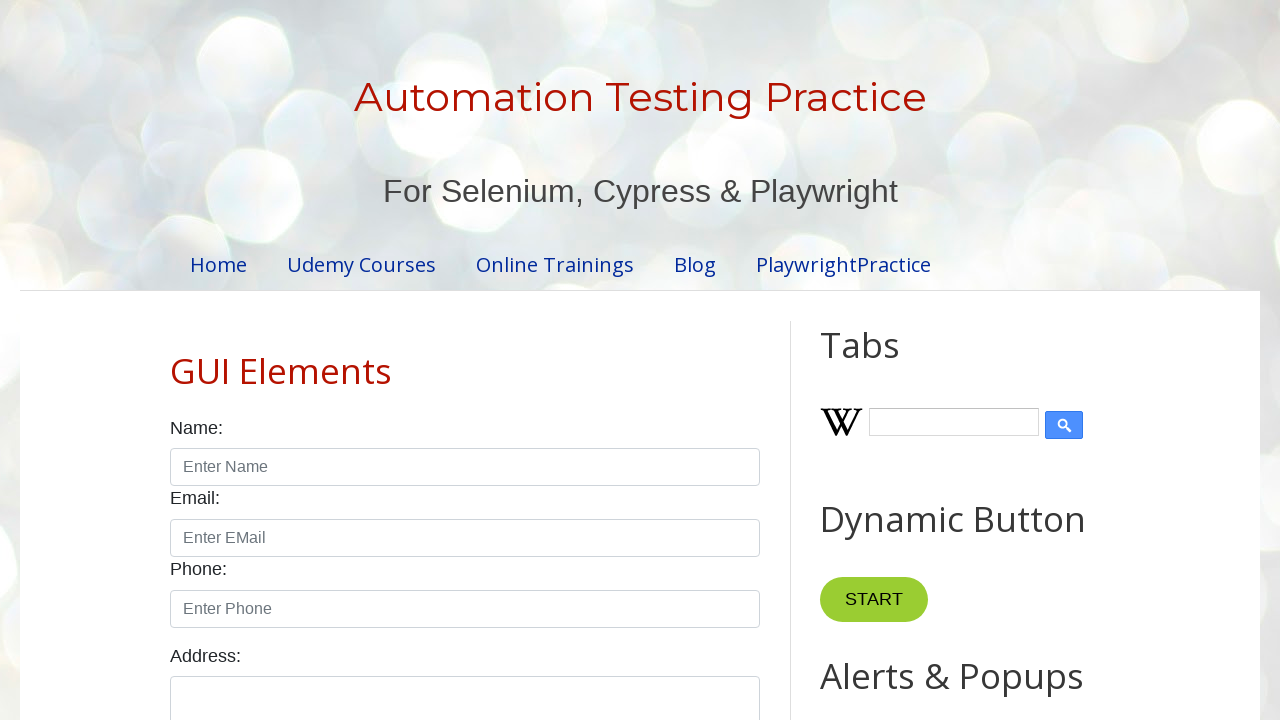

Navigated to test automation practice website
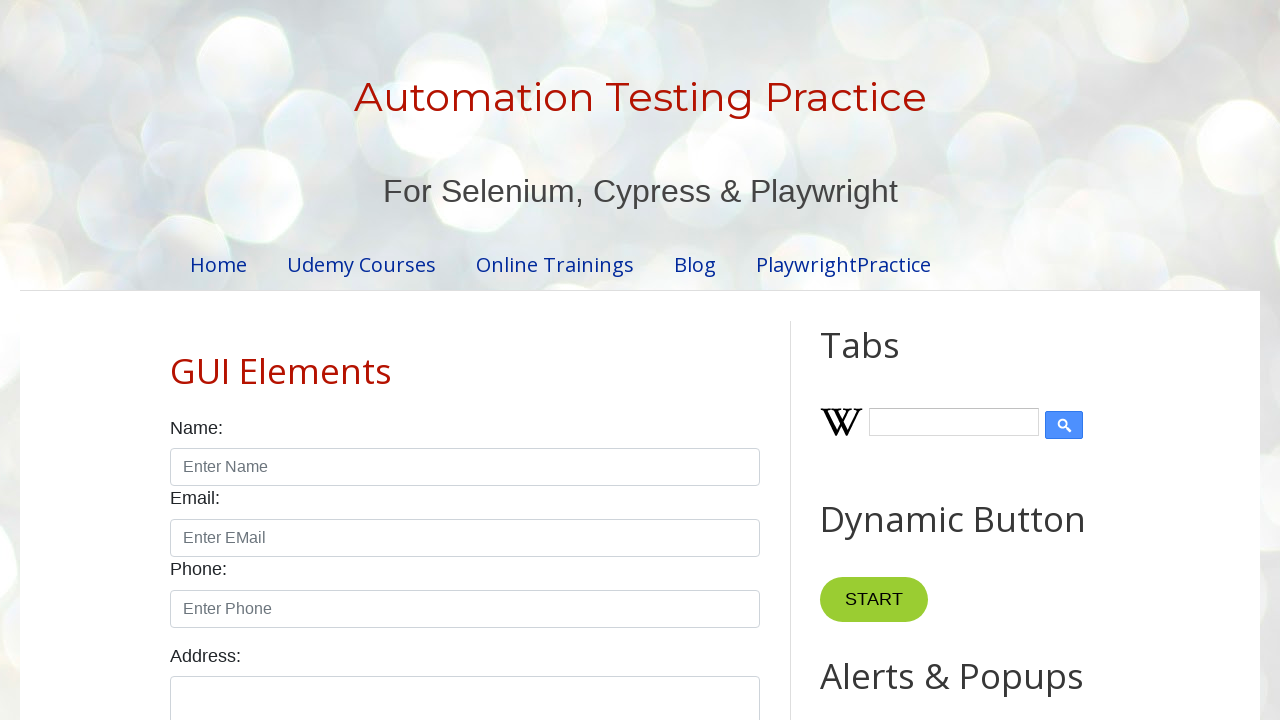

Located all pagination items
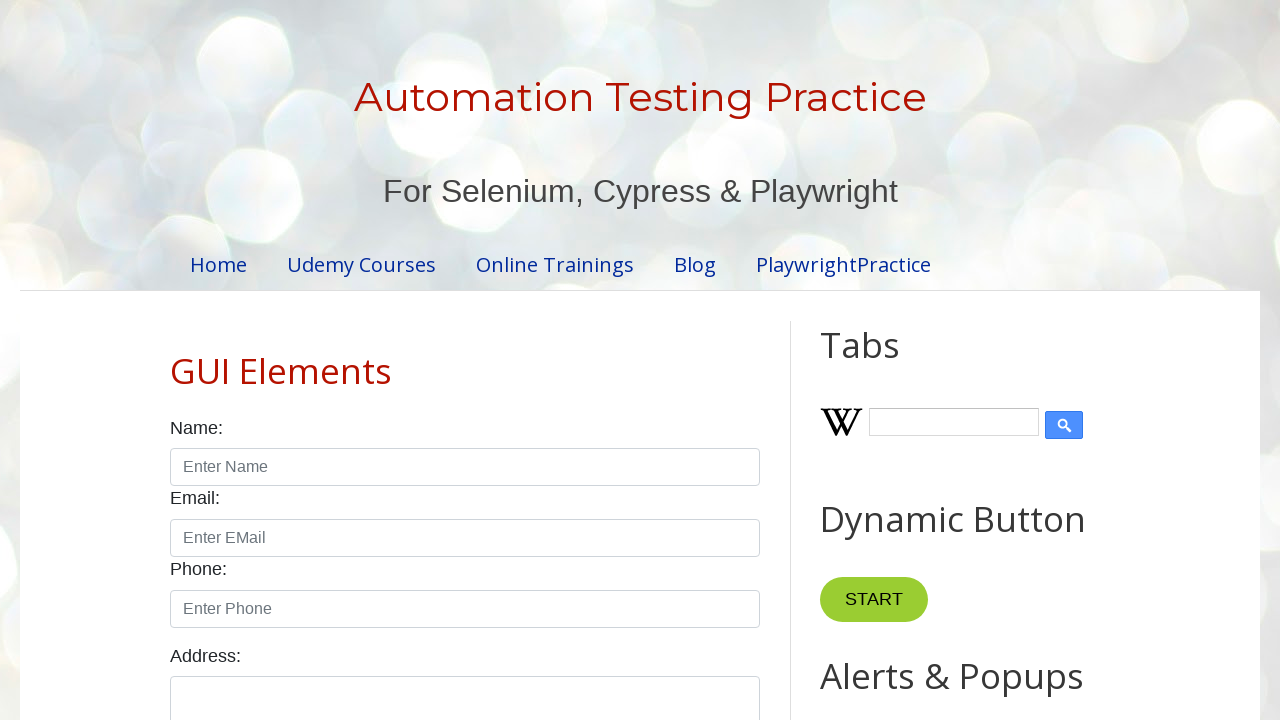

Found 4 pagination pages
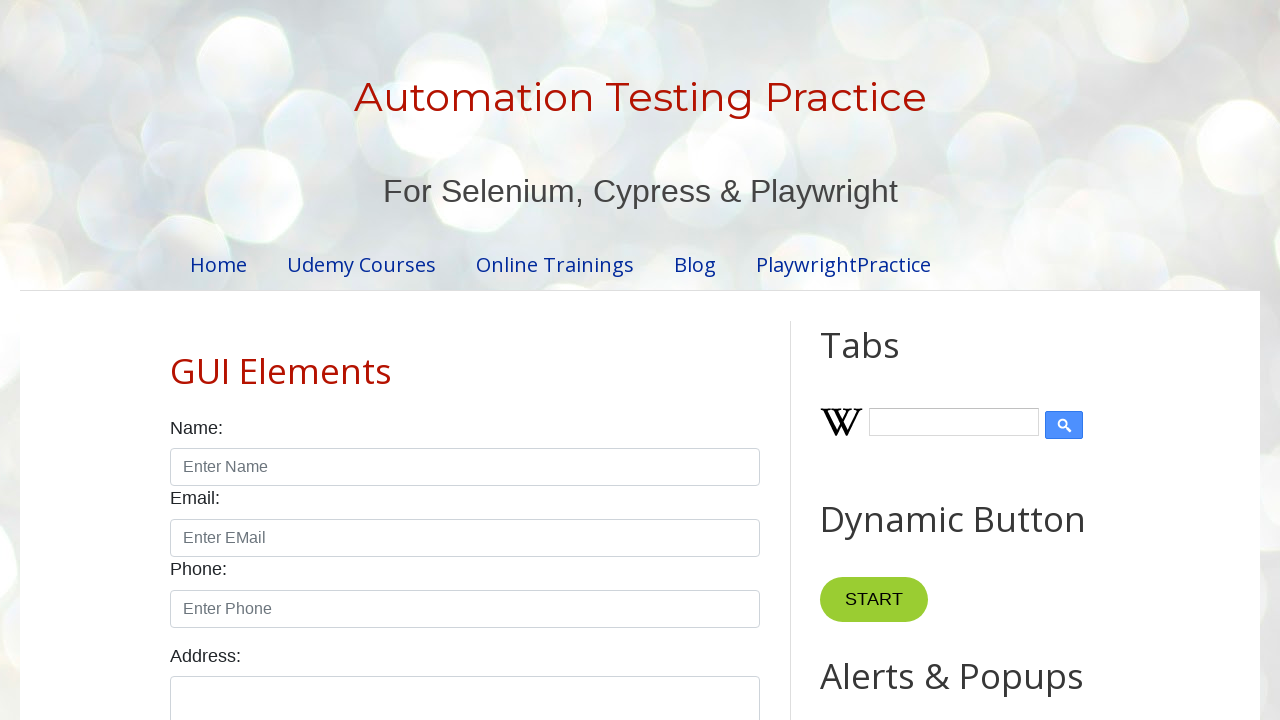

Clicked pagination control for page 1 at (456, 361) on xpath=//ul[@class='pagination']//li[2]
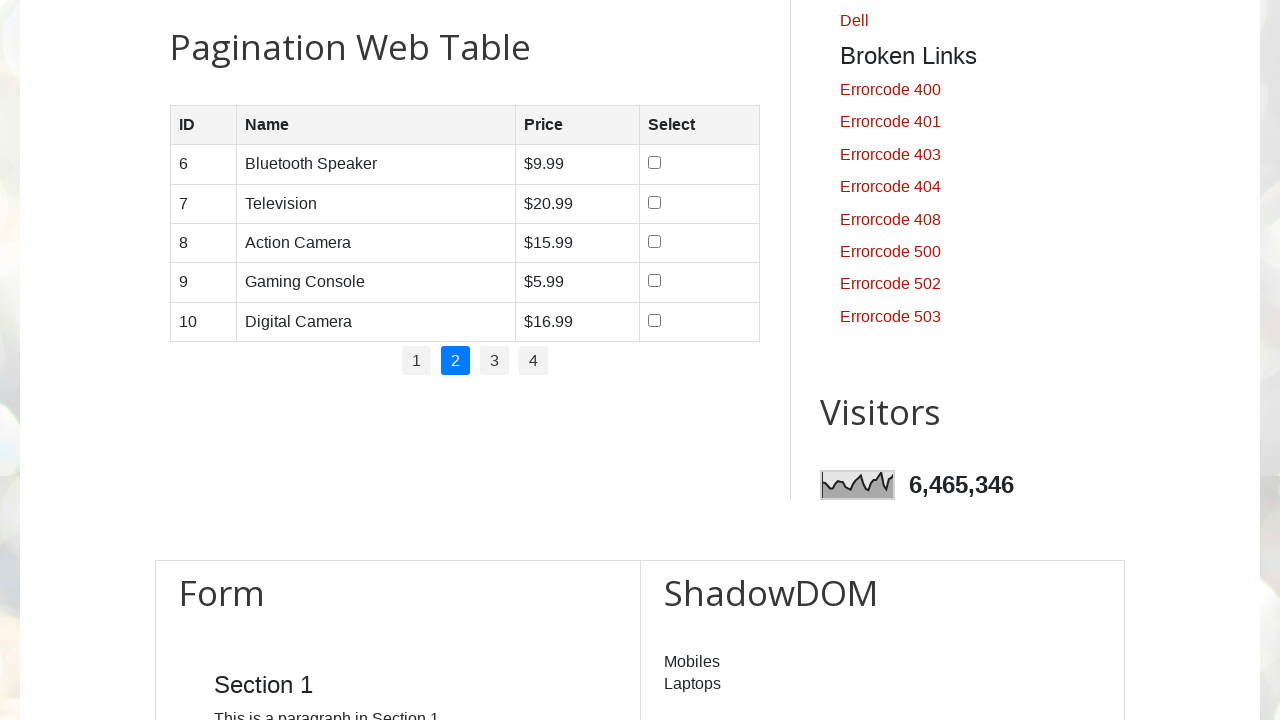

Product table loaded successfully
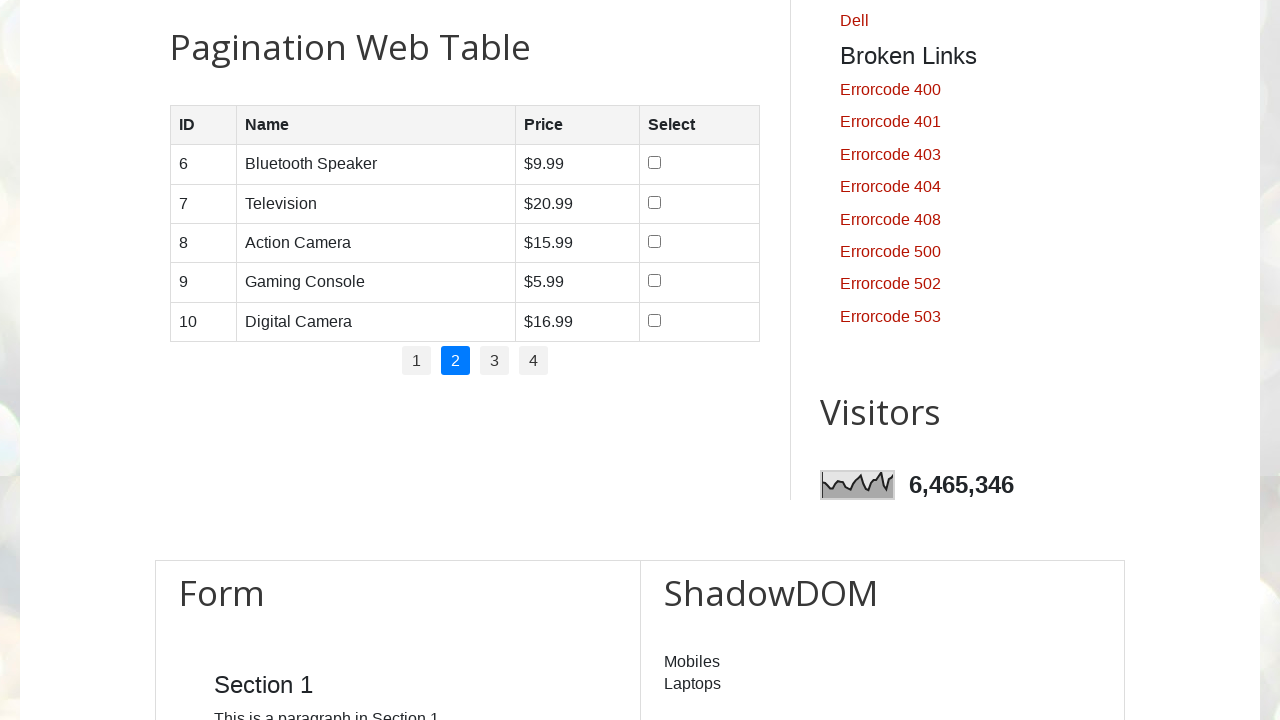

Found 6 rows in product table
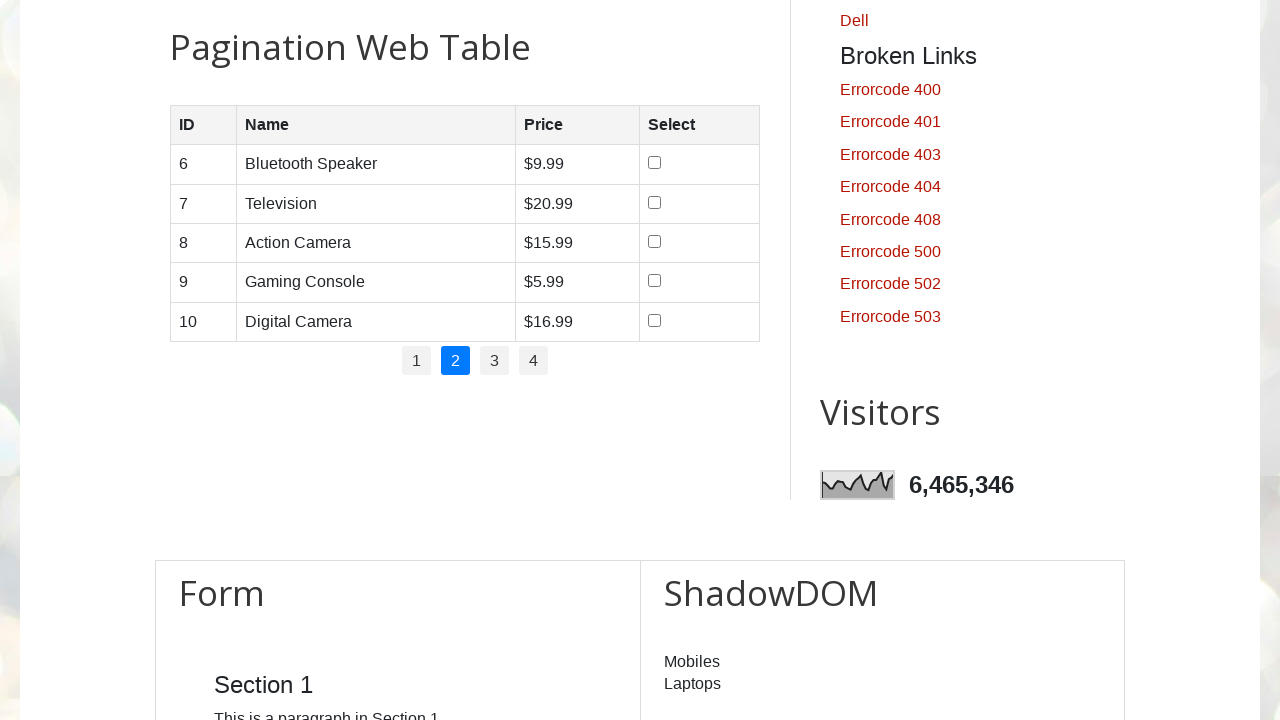

Retrieved price content from row 2 of product table
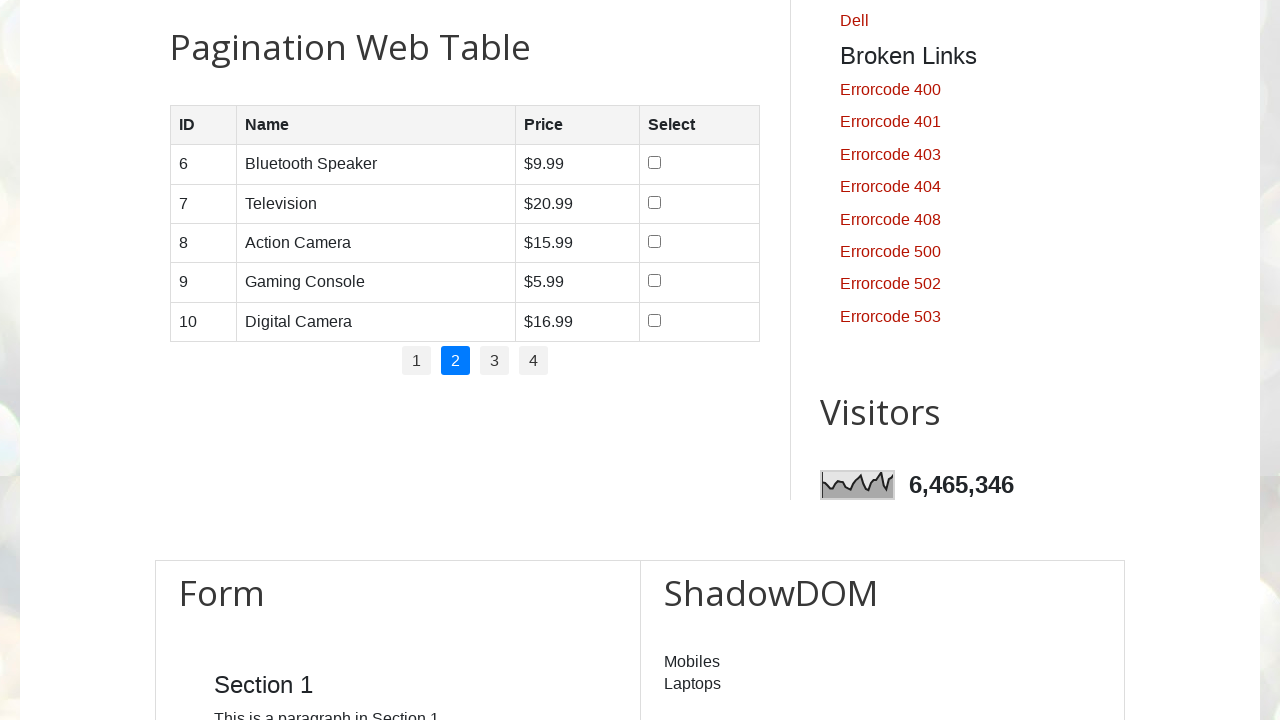

Retrieved price content from row 3 of product table
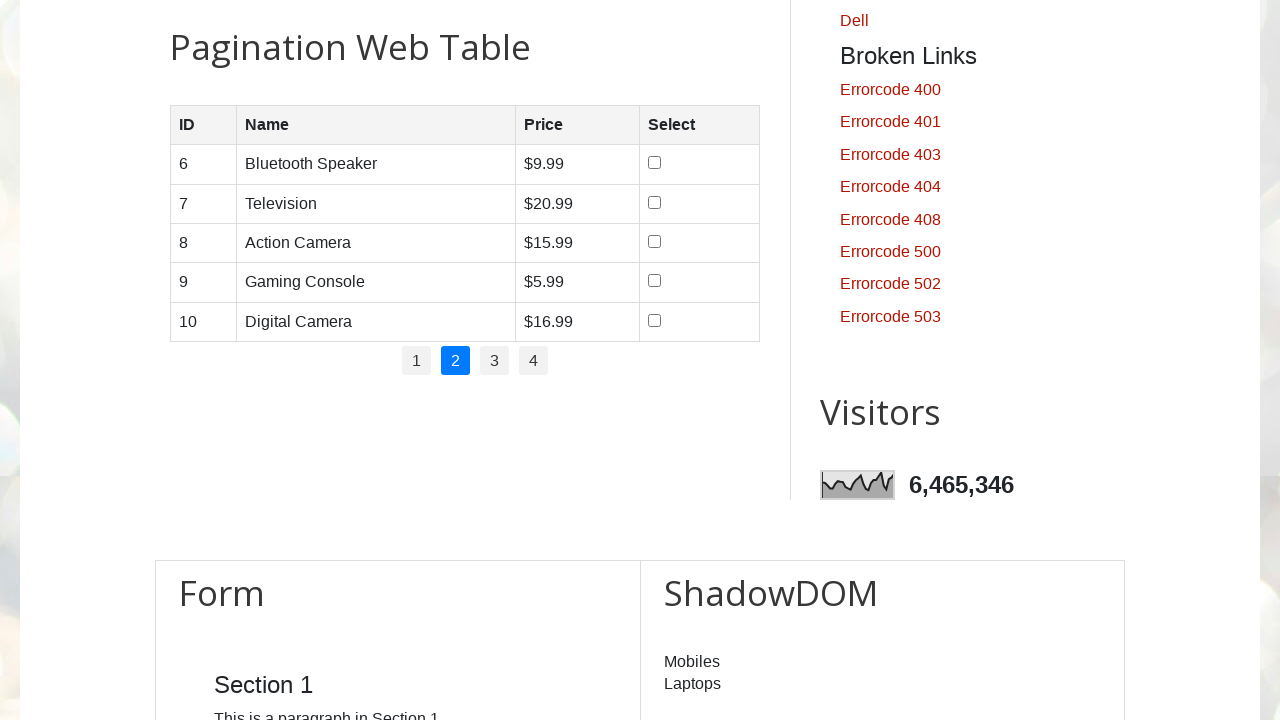

Retrieved price content from row 4 of product table
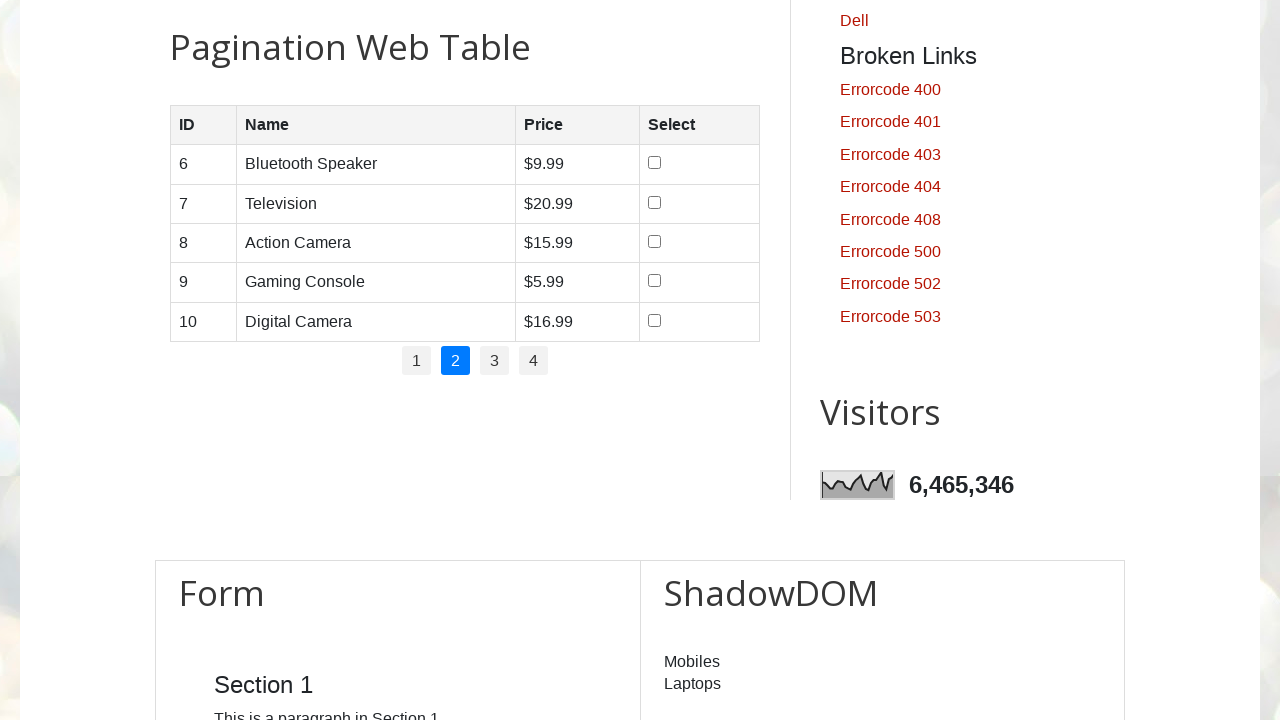

Retrieved price content from row 5 of product table
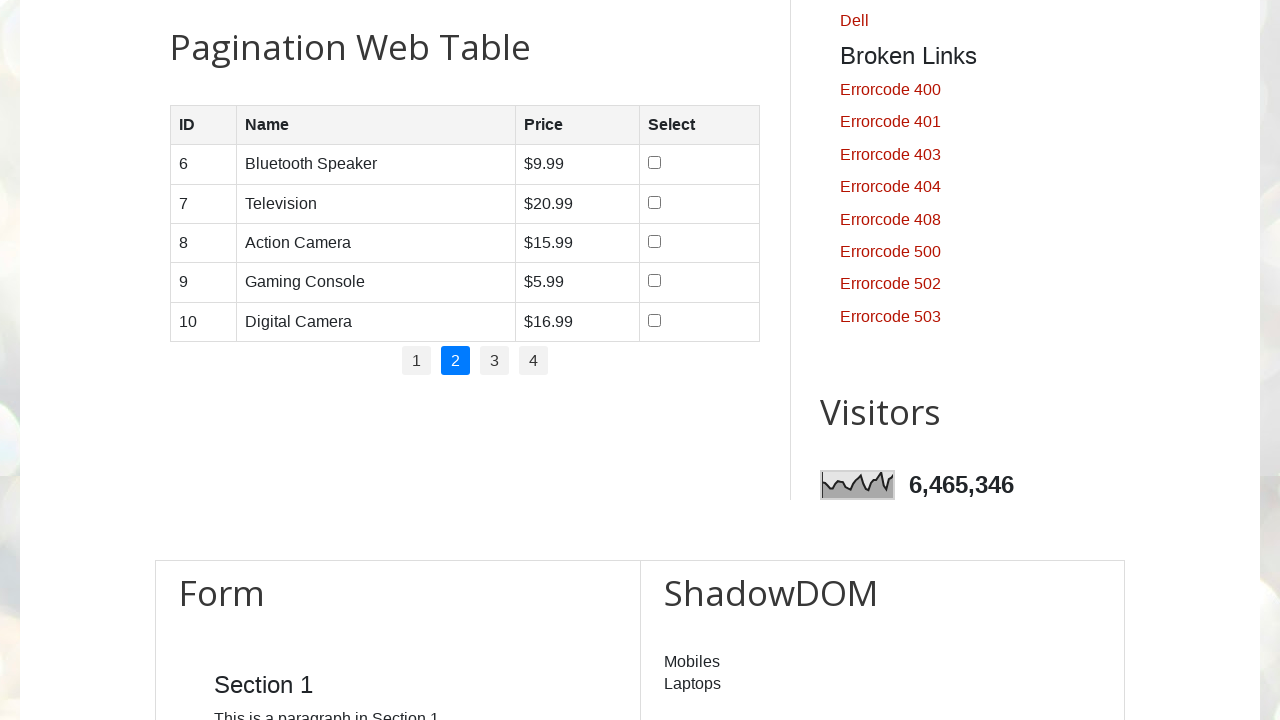

Clicked pagination control for page 2 at (456, 361) on xpath=//ul[@class='pagination']//li[2]
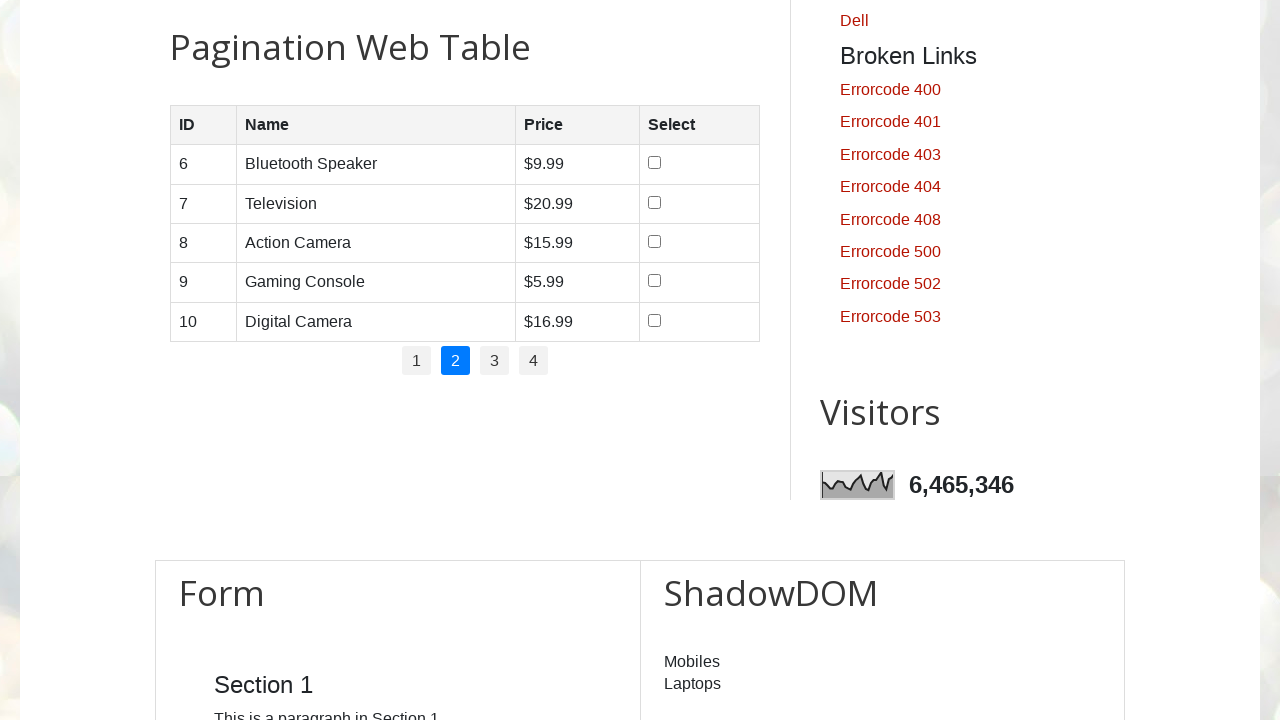

Product table loaded successfully
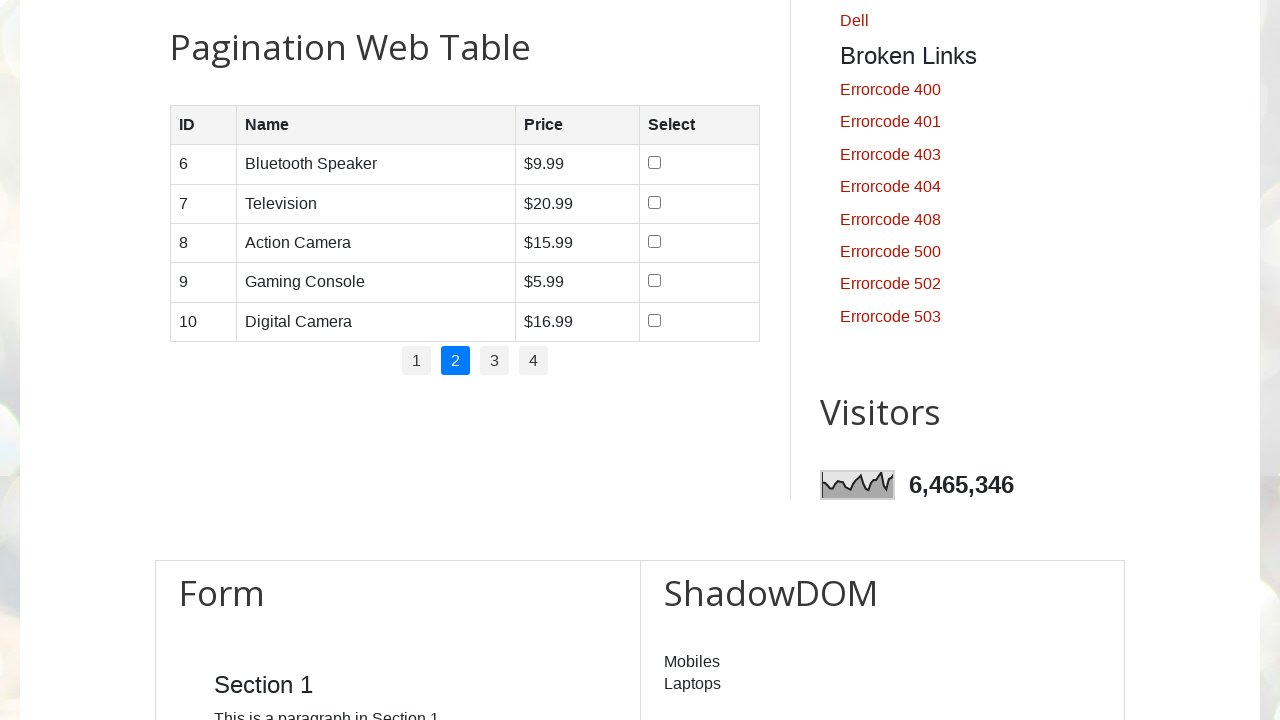

Found 6 rows in product table
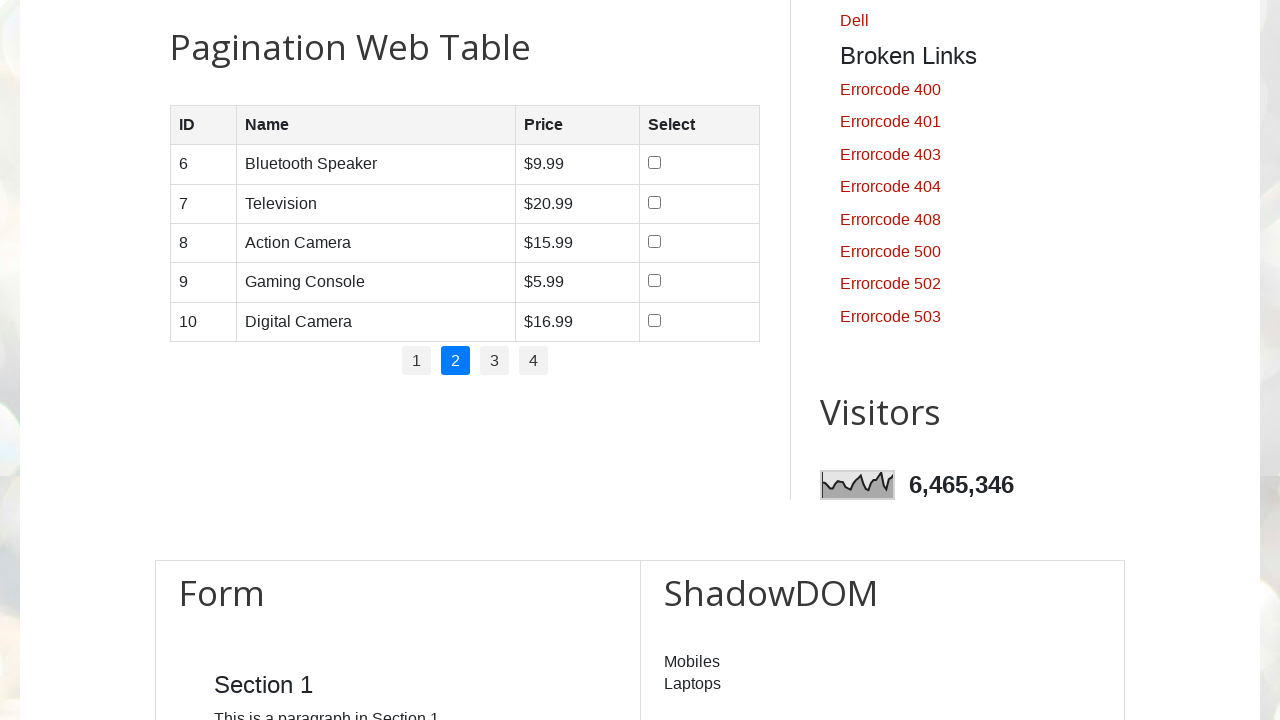

Retrieved price content from row 2 of product table
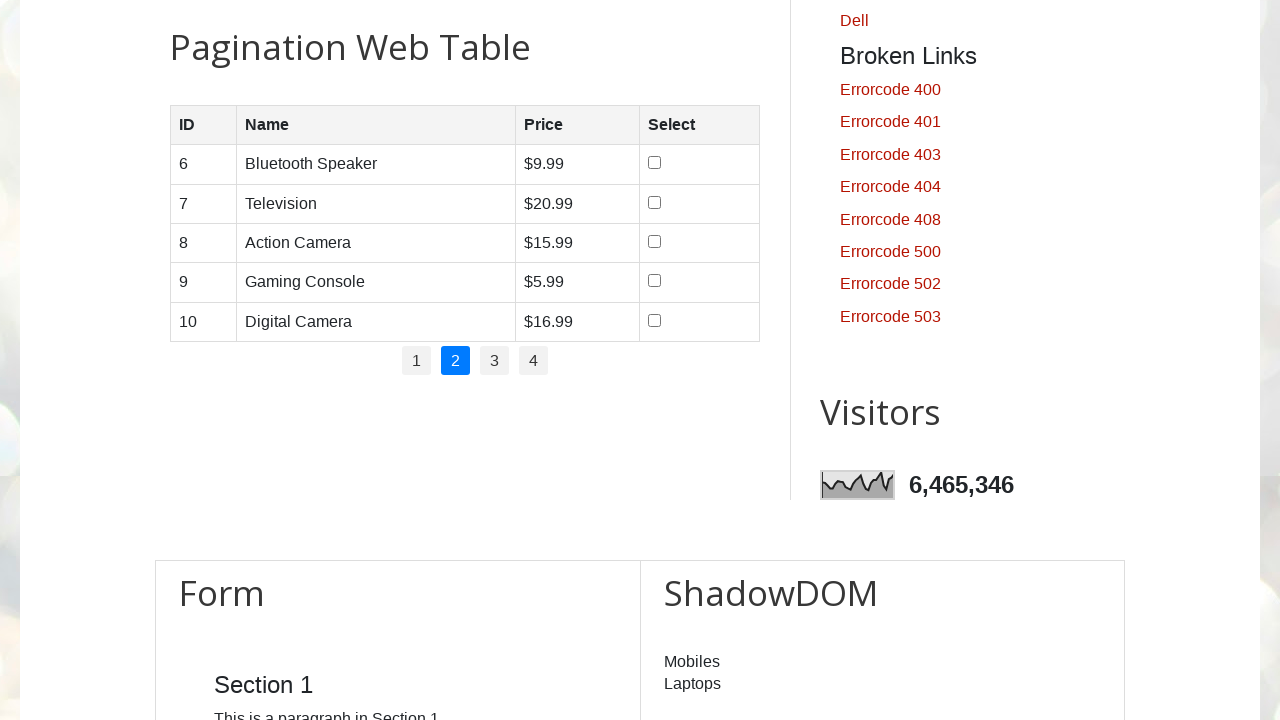

Retrieved price content from row 3 of product table
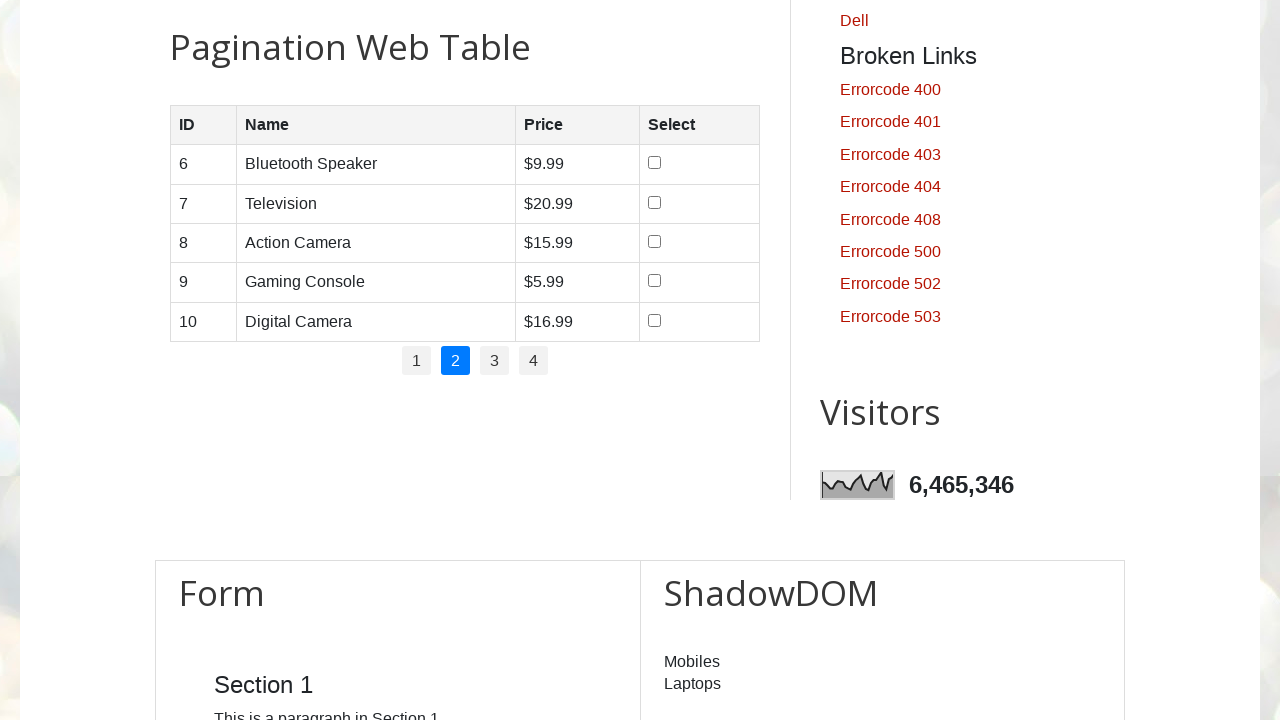

Retrieved price content from row 4 of product table
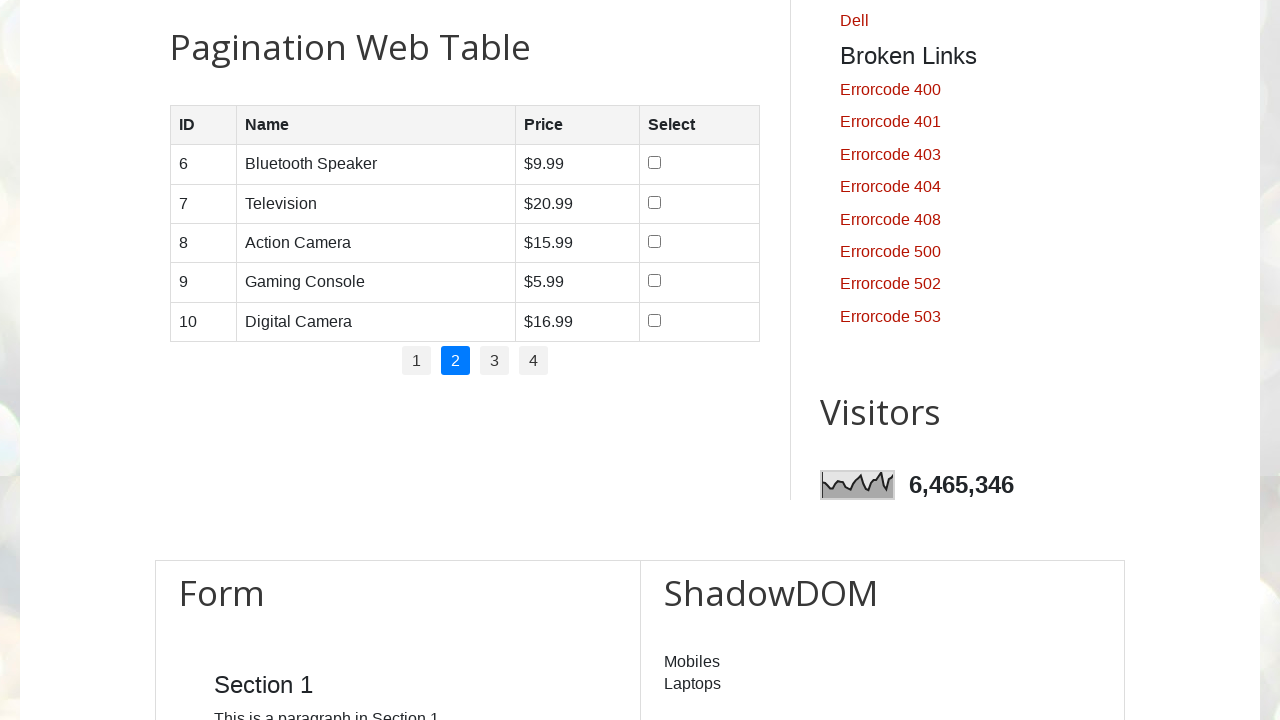

Retrieved price content from row 5 of product table
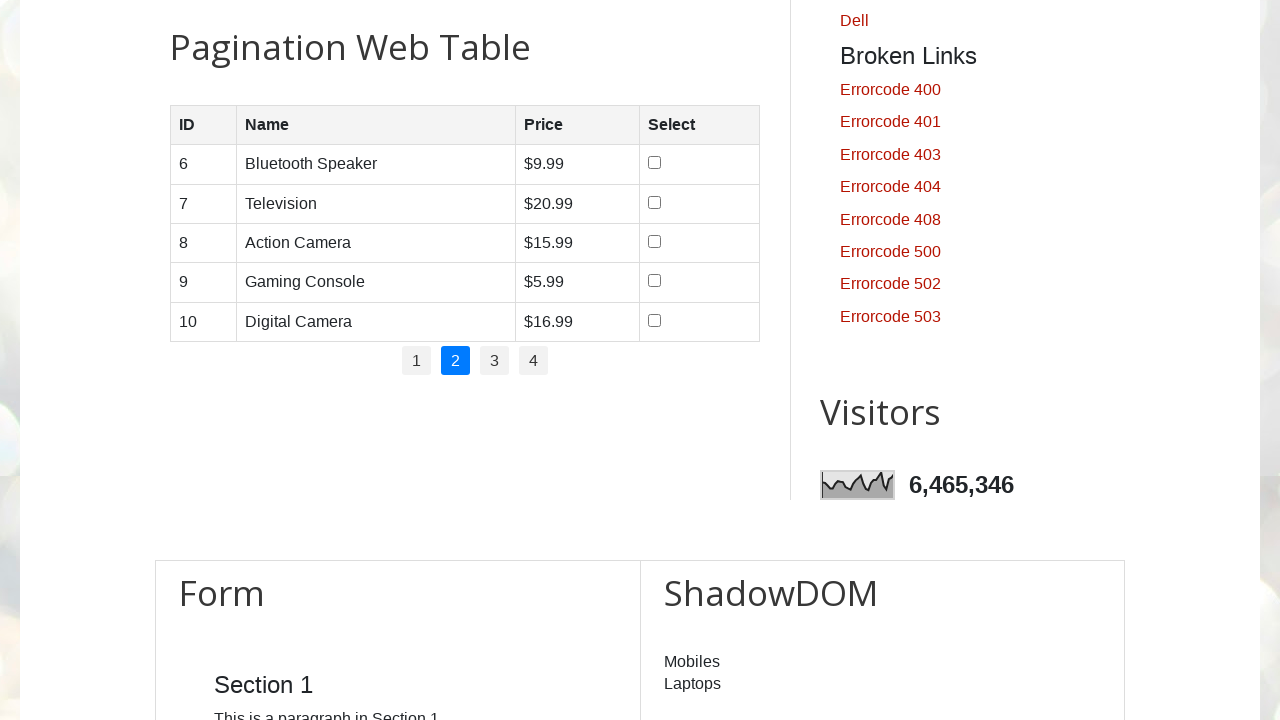

Clicked pagination control for page 3 at (456, 361) on xpath=//ul[@class='pagination']//li[2]
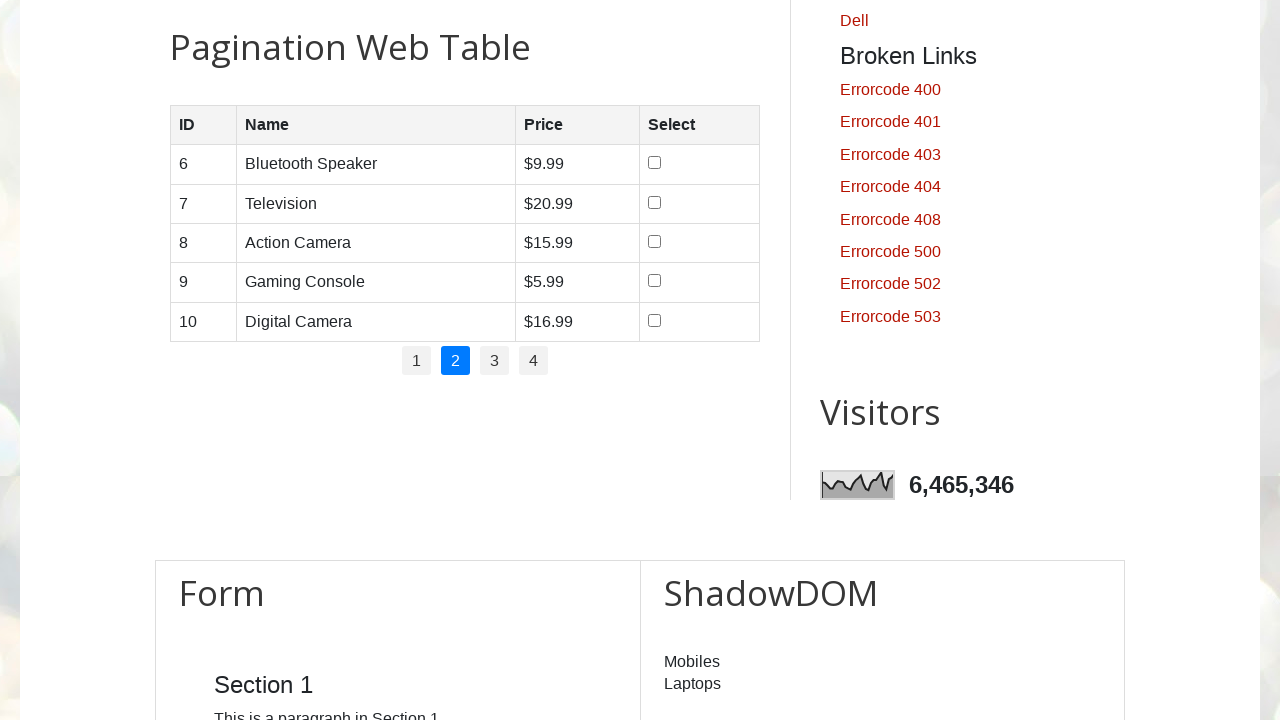

Product table loaded successfully
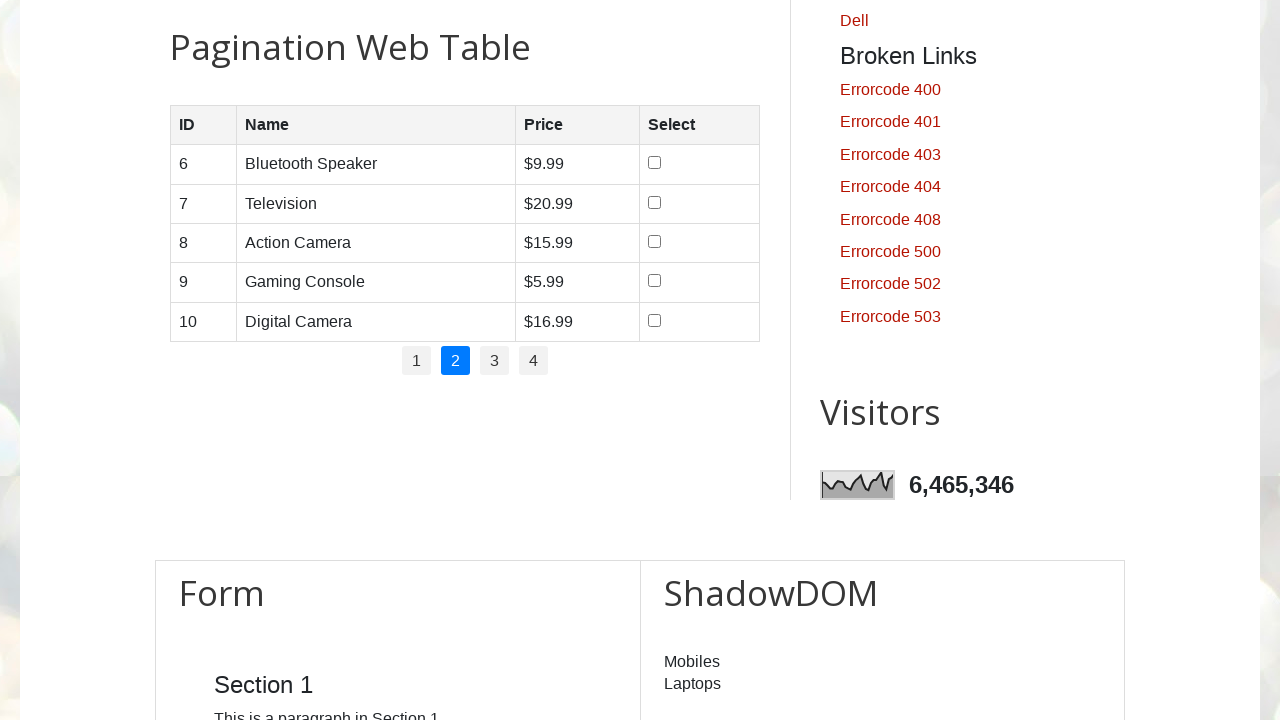

Found 6 rows in product table
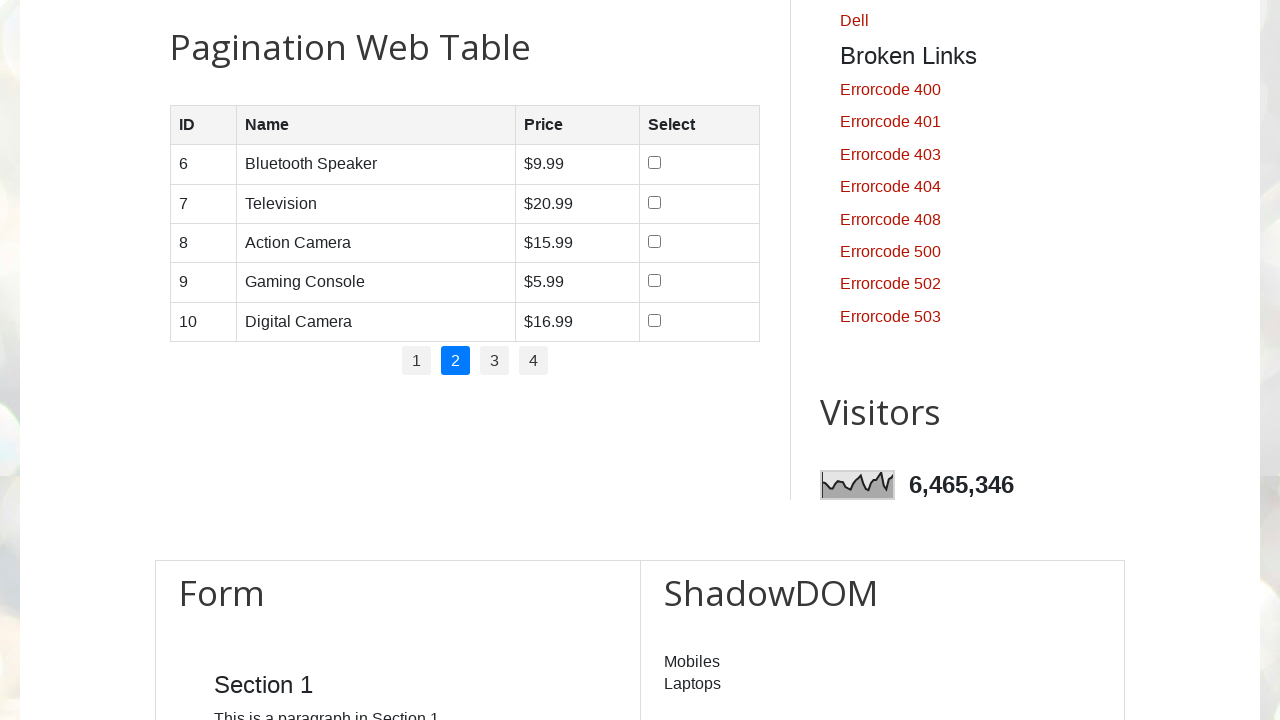

Retrieved price content from row 2 of product table
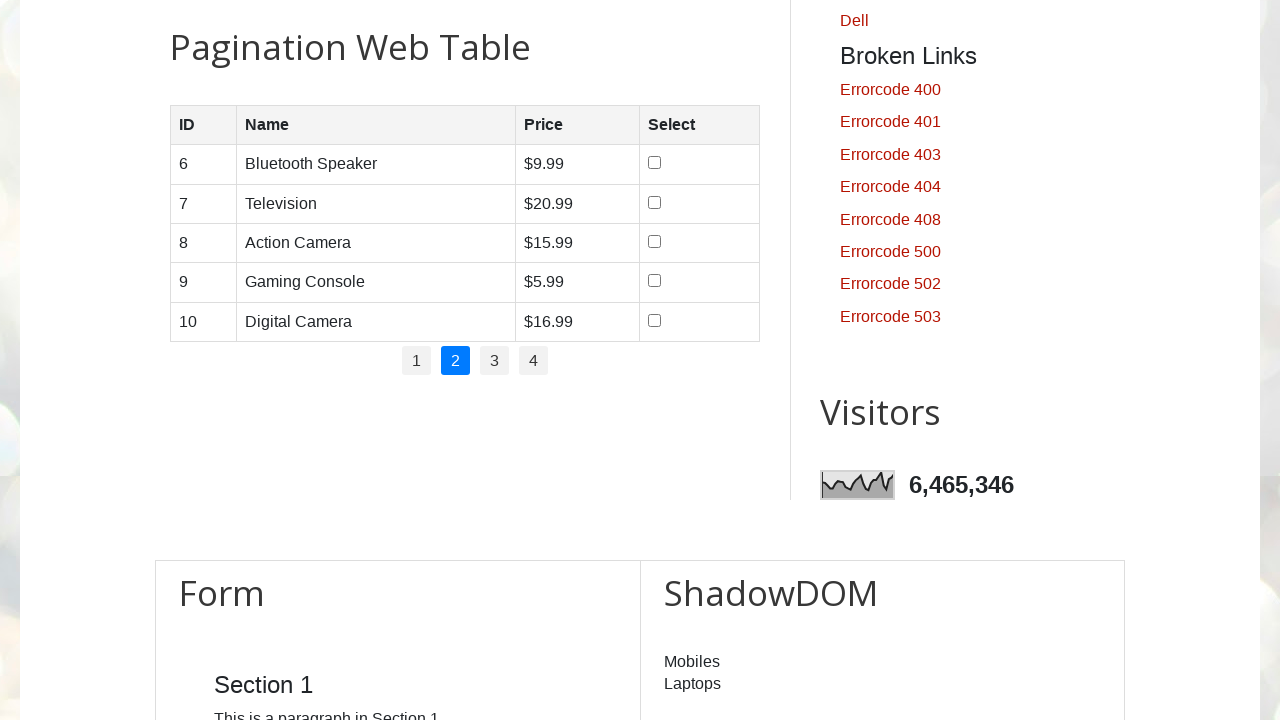

Retrieved price content from row 3 of product table
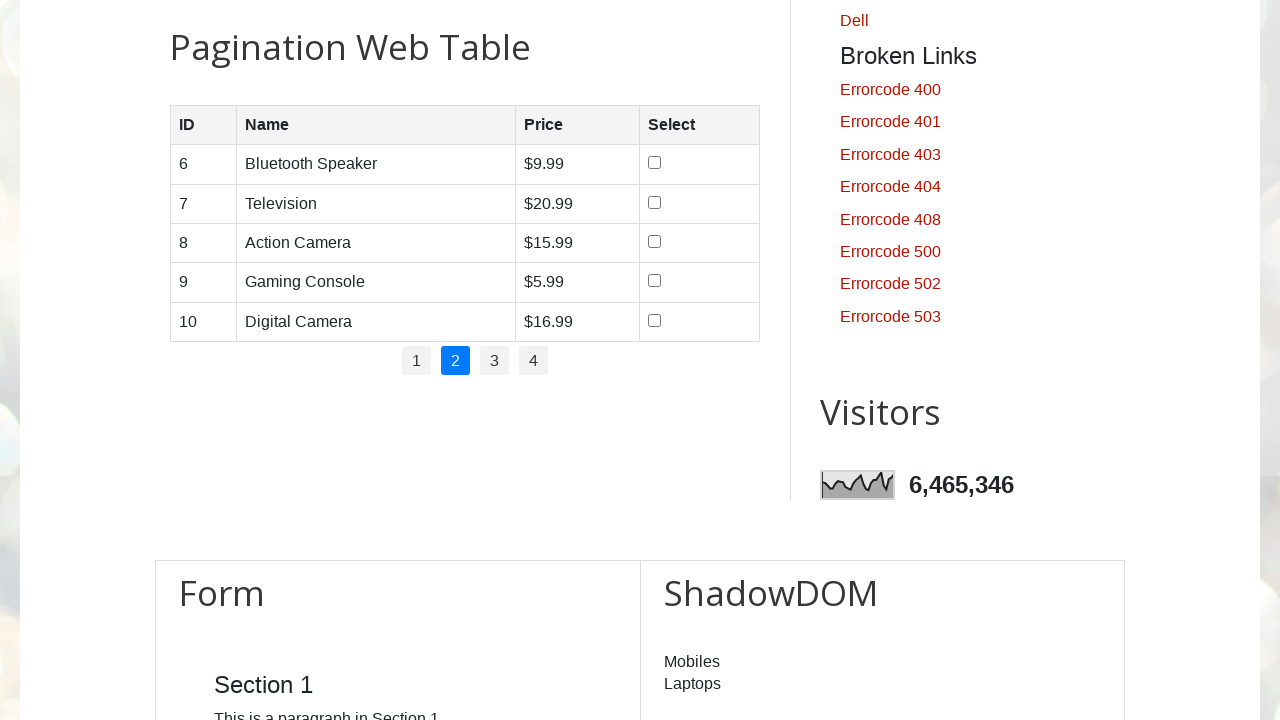

Retrieved price content from row 4 of product table
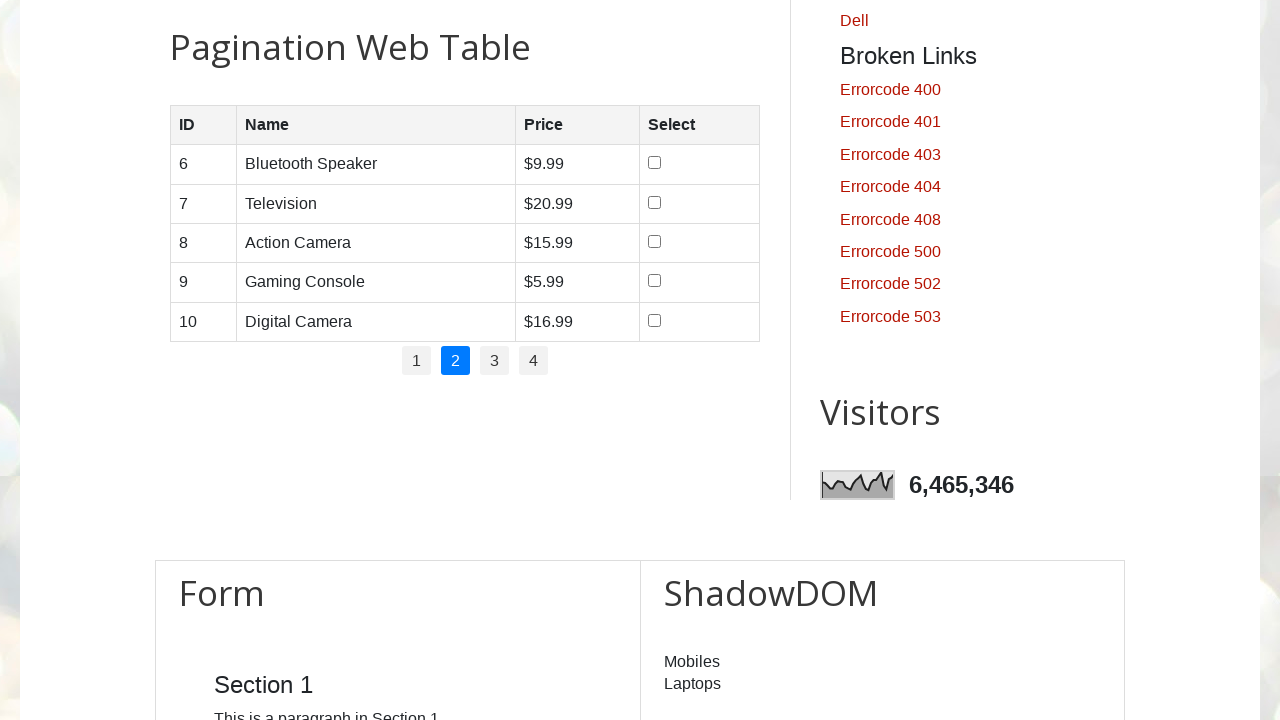

Retrieved price content from row 5 of product table
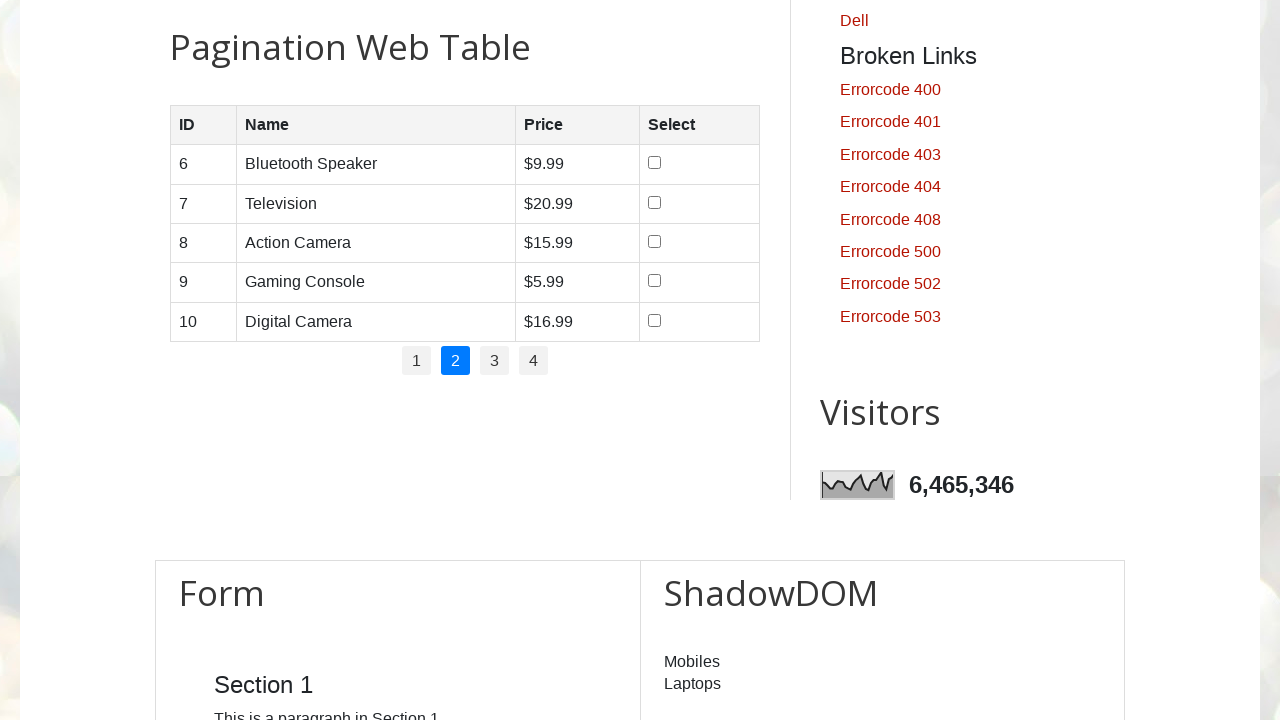

Clicked pagination control for page 4 at (456, 361) on xpath=//ul[@class='pagination']//li[2]
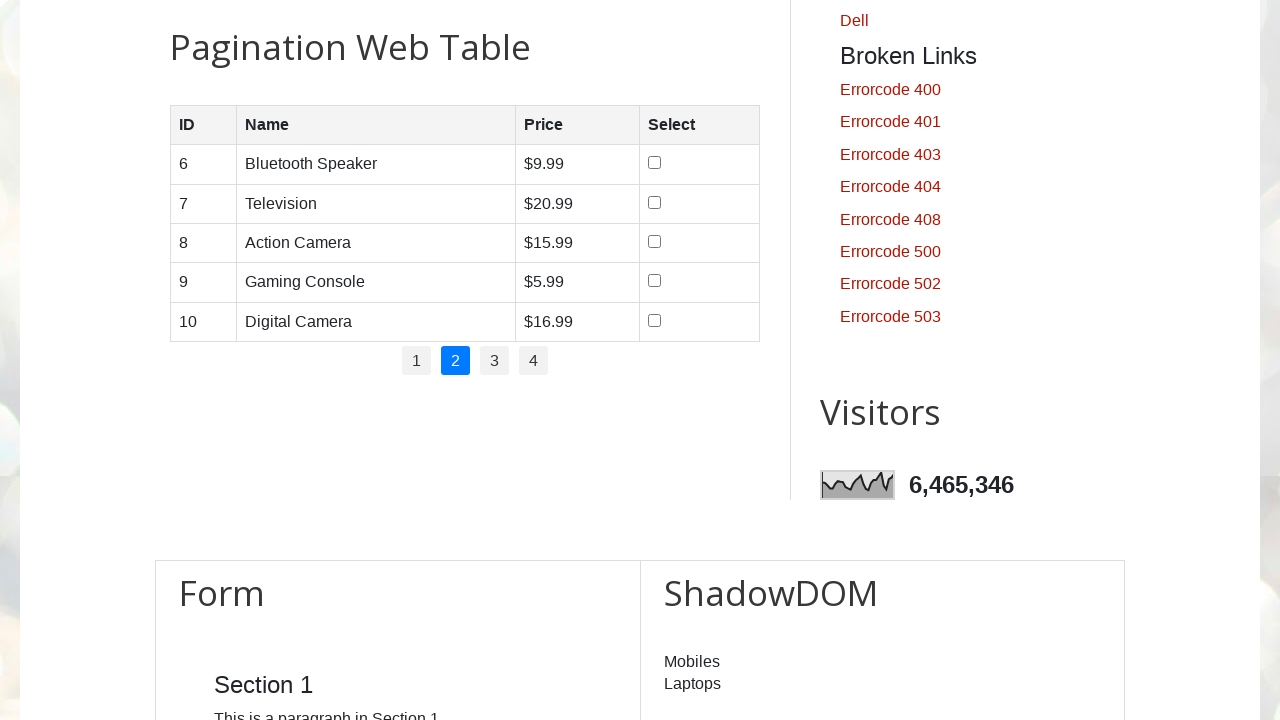

Product table loaded successfully
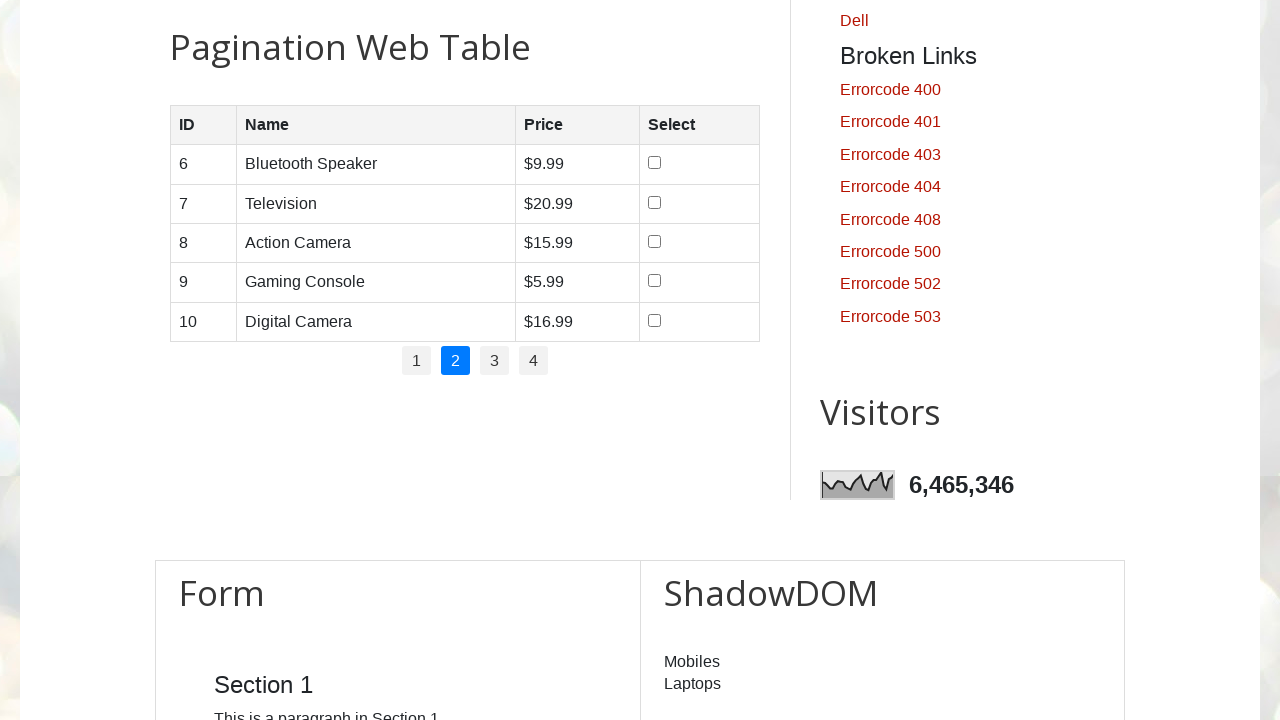

Found 6 rows in product table
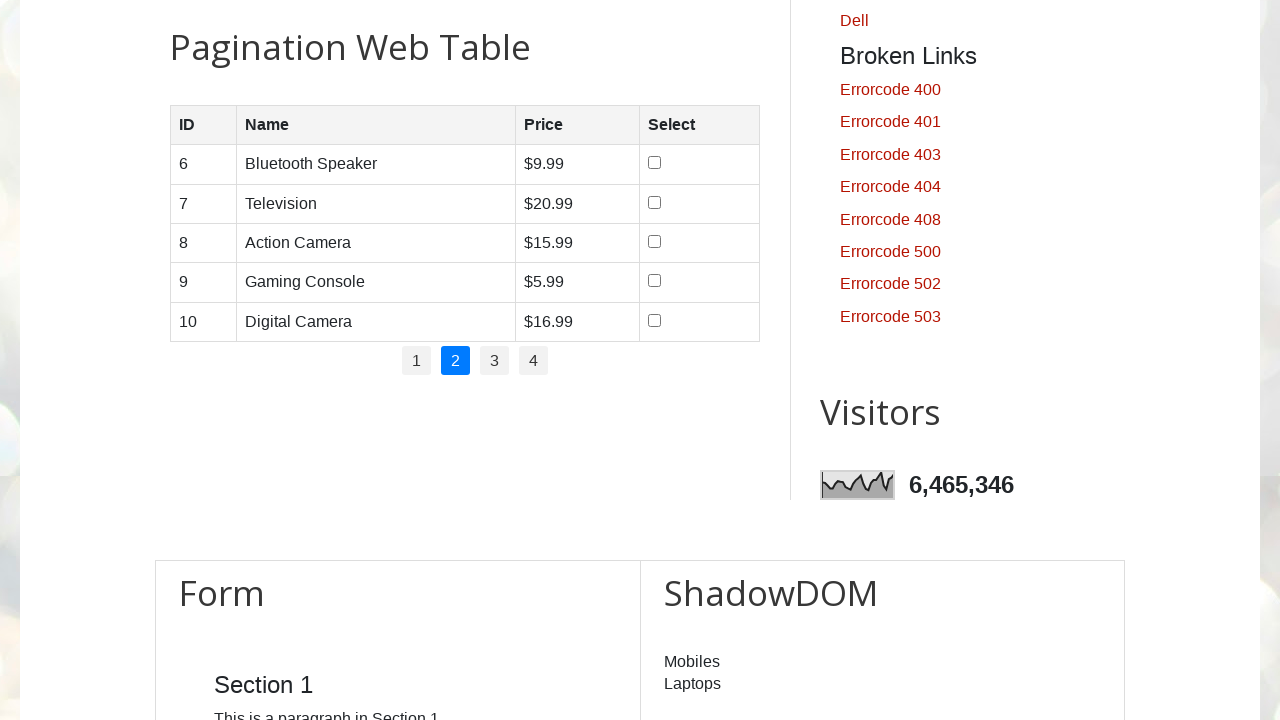

Retrieved price content from row 2 of product table
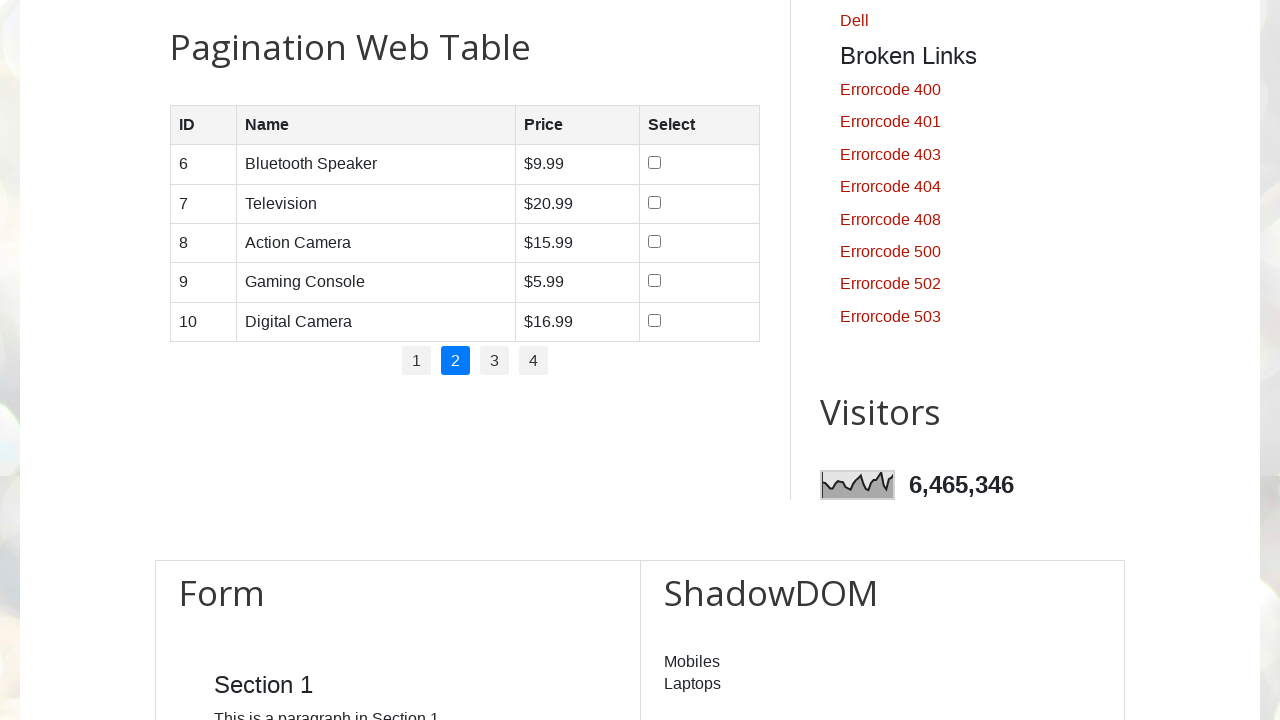

Retrieved price content from row 3 of product table
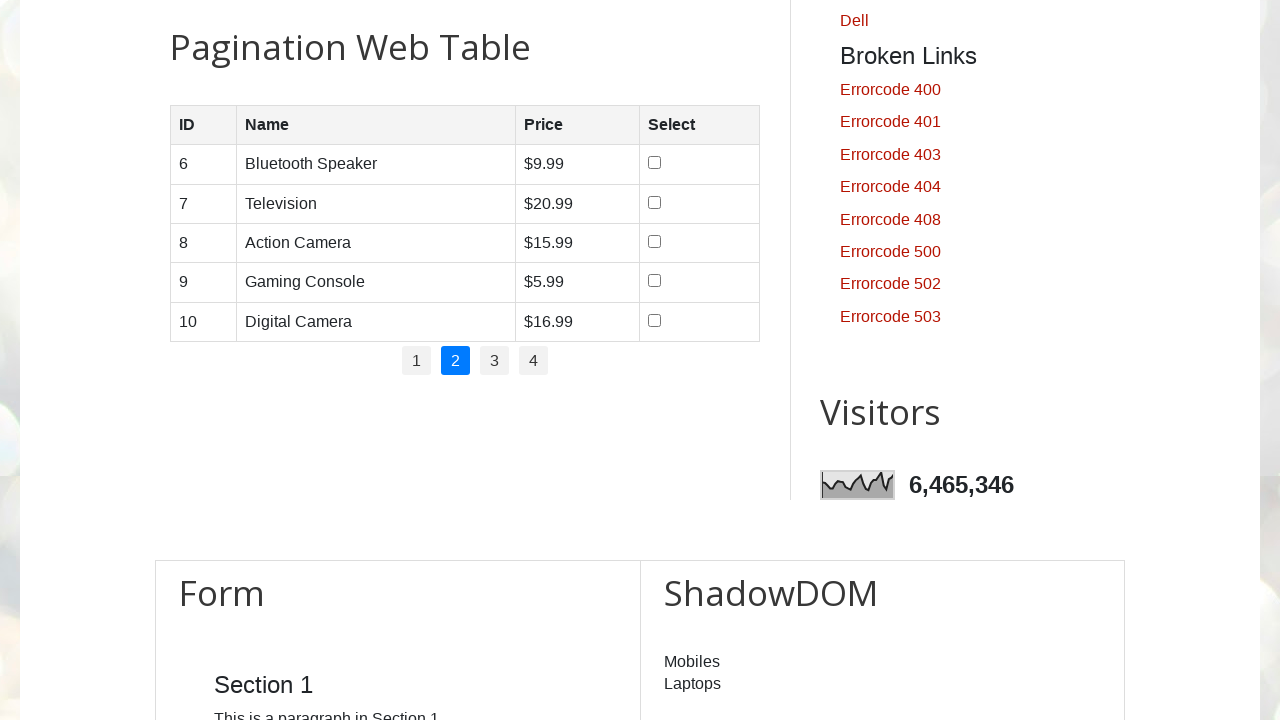

Retrieved price content from row 4 of product table
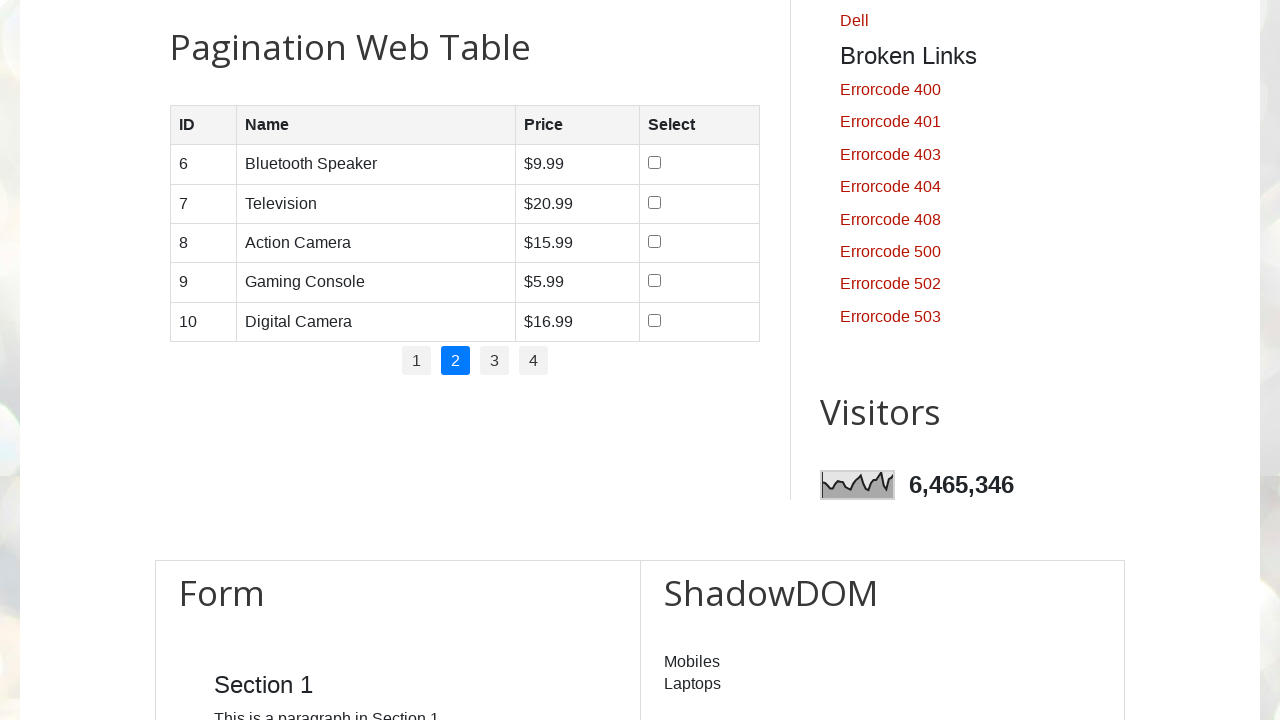

Retrieved price content from row 5 of product table
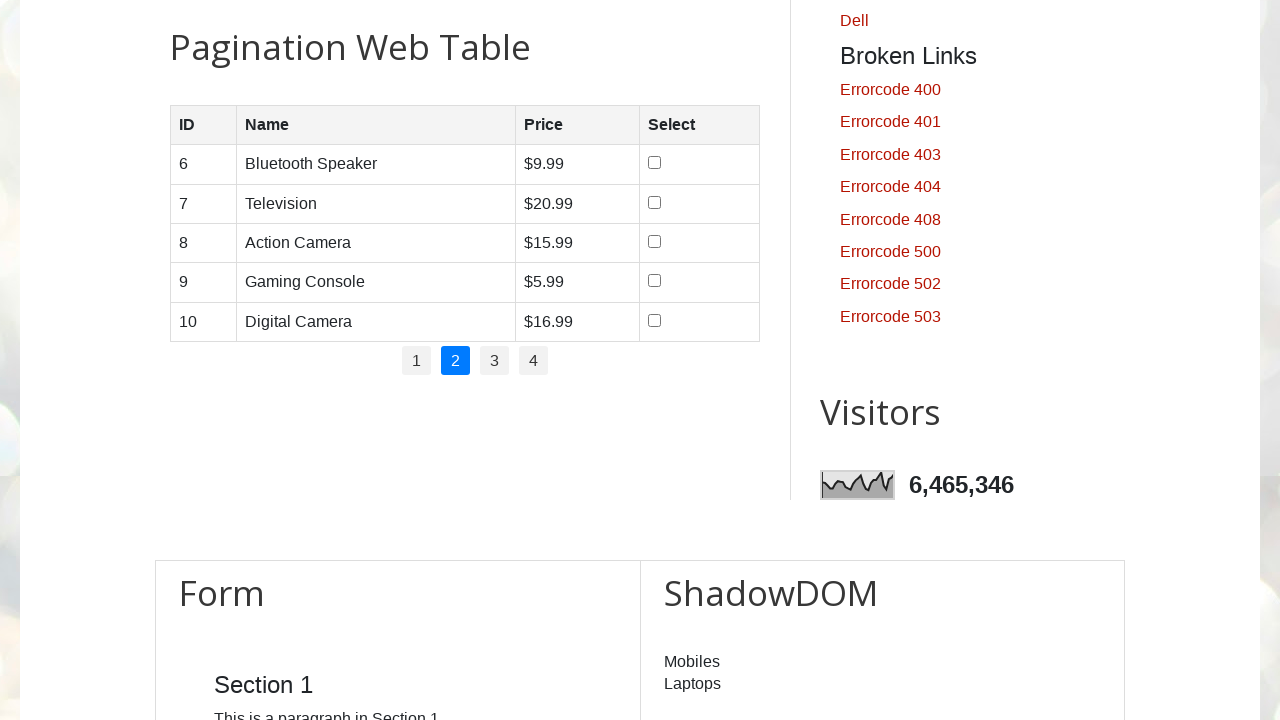

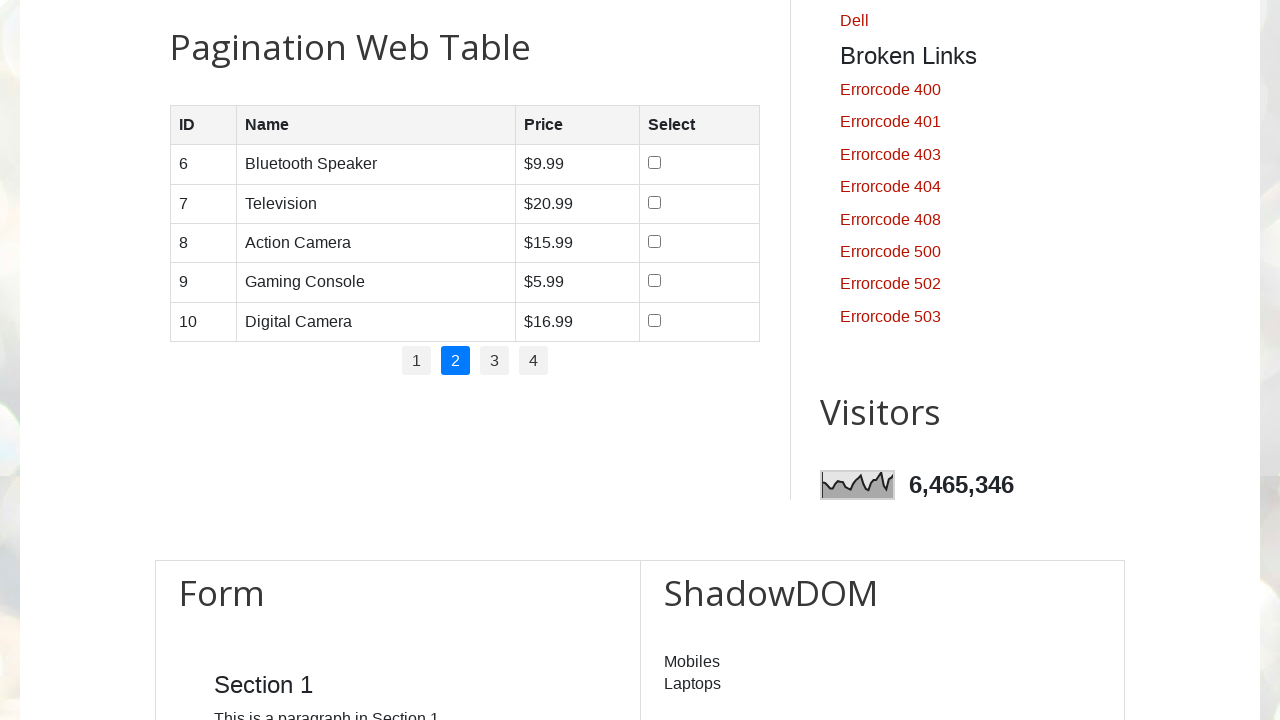